Tests GitHub homepage by verifying the presence and state of the signup button element

Starting URL: https://github.com/

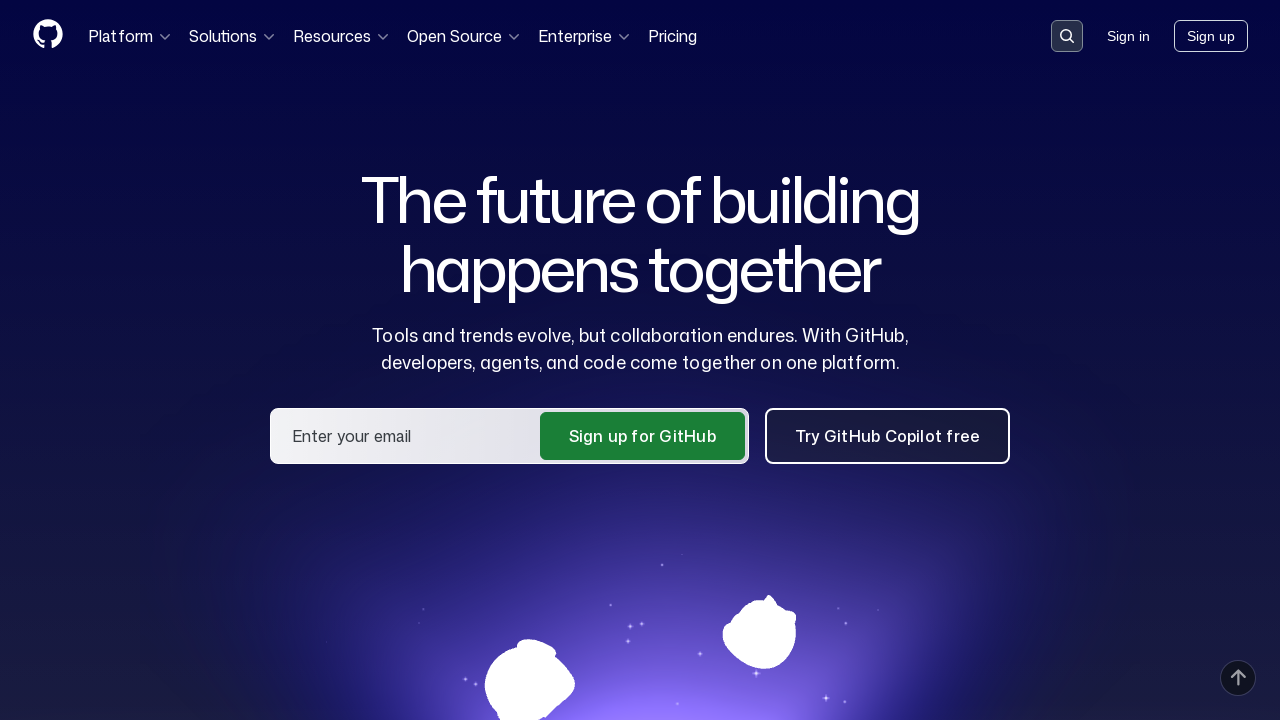

Navigated to GitHub homepage
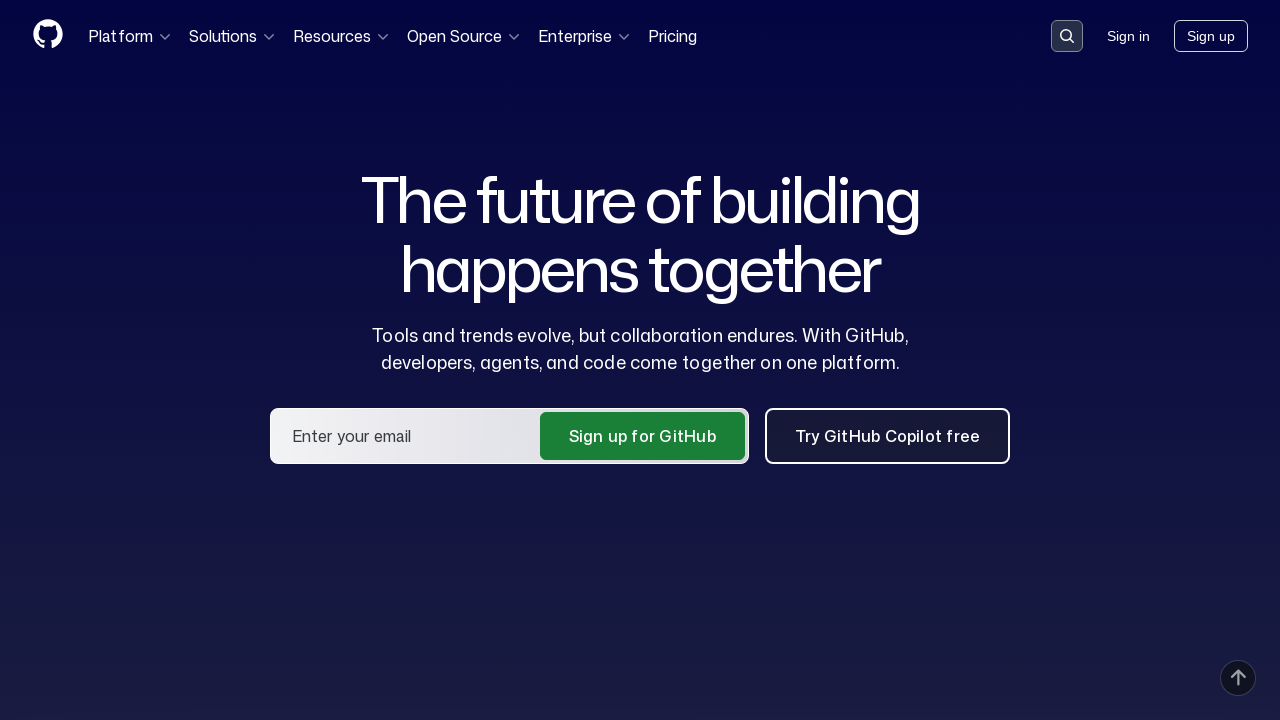

Located signup button element
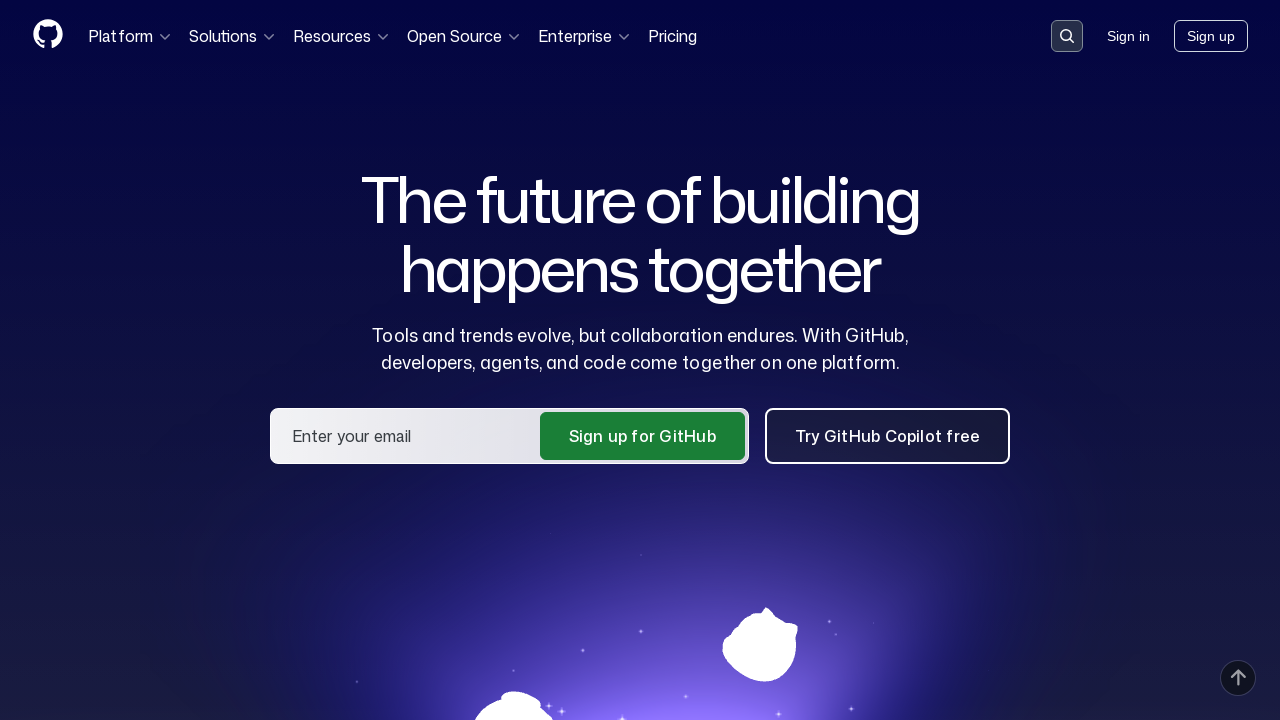

Signup button became visible
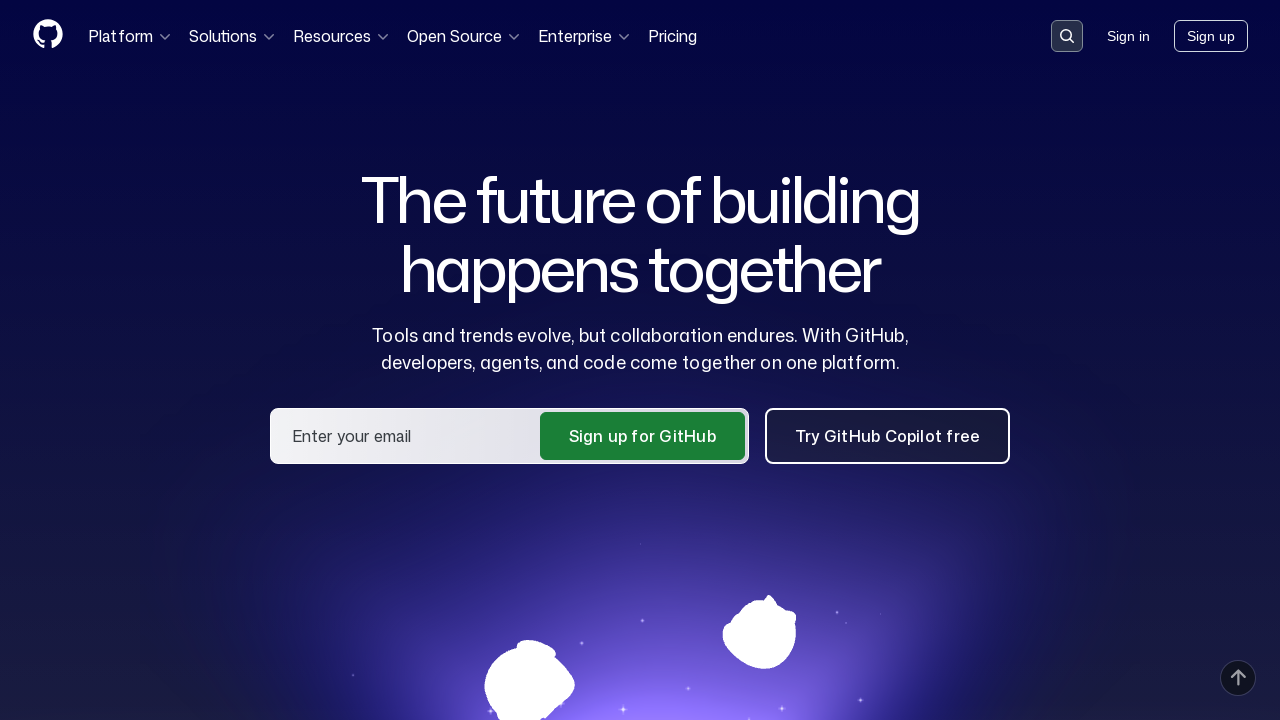

Verified signup button is visible
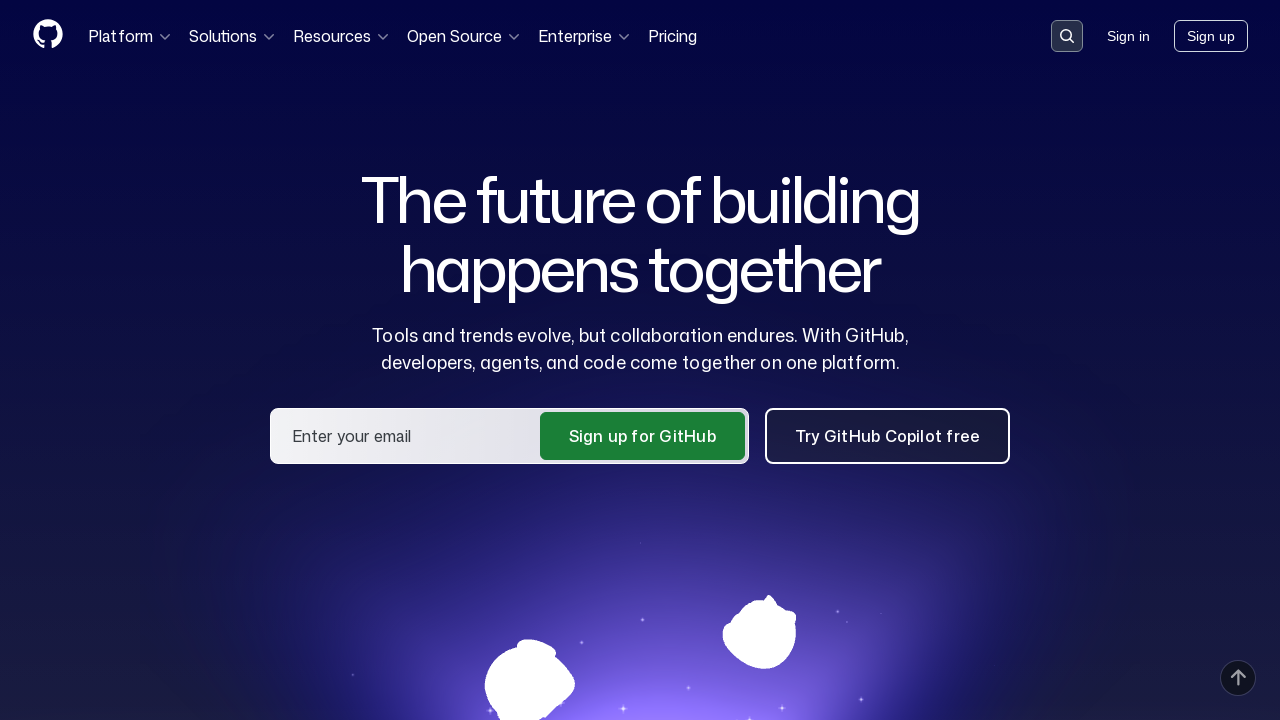

Verified signup button is enabled
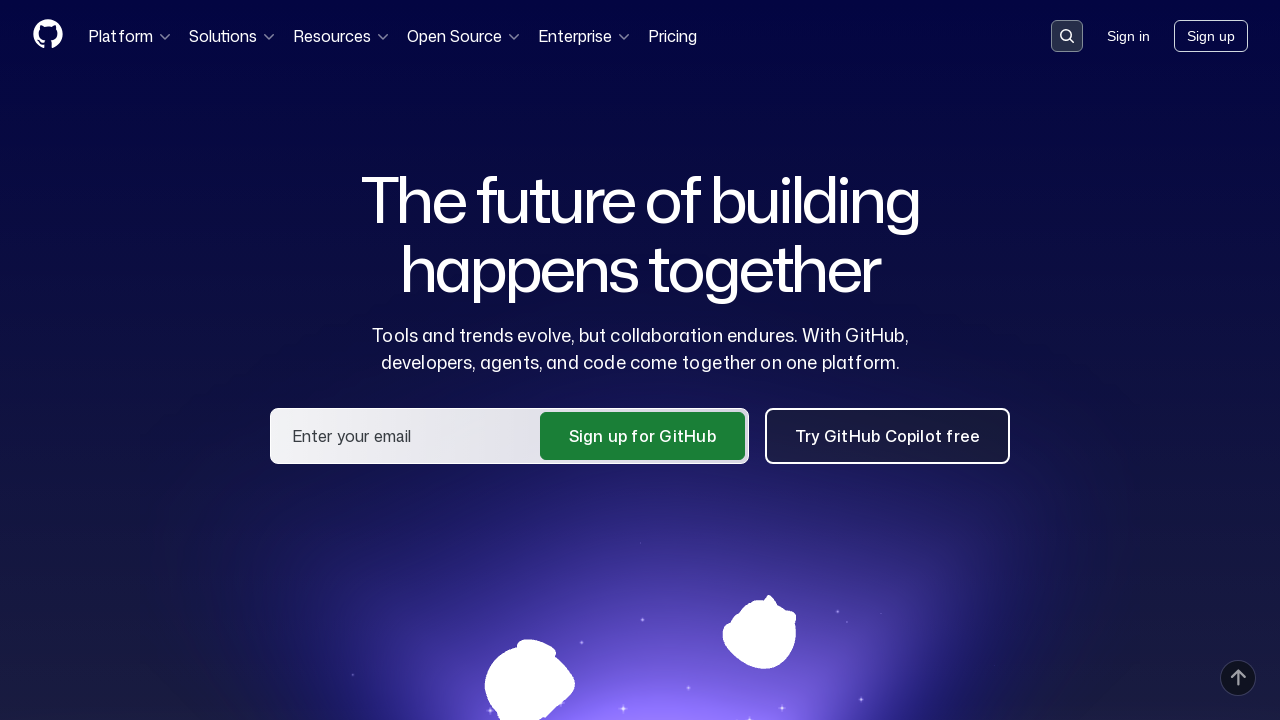

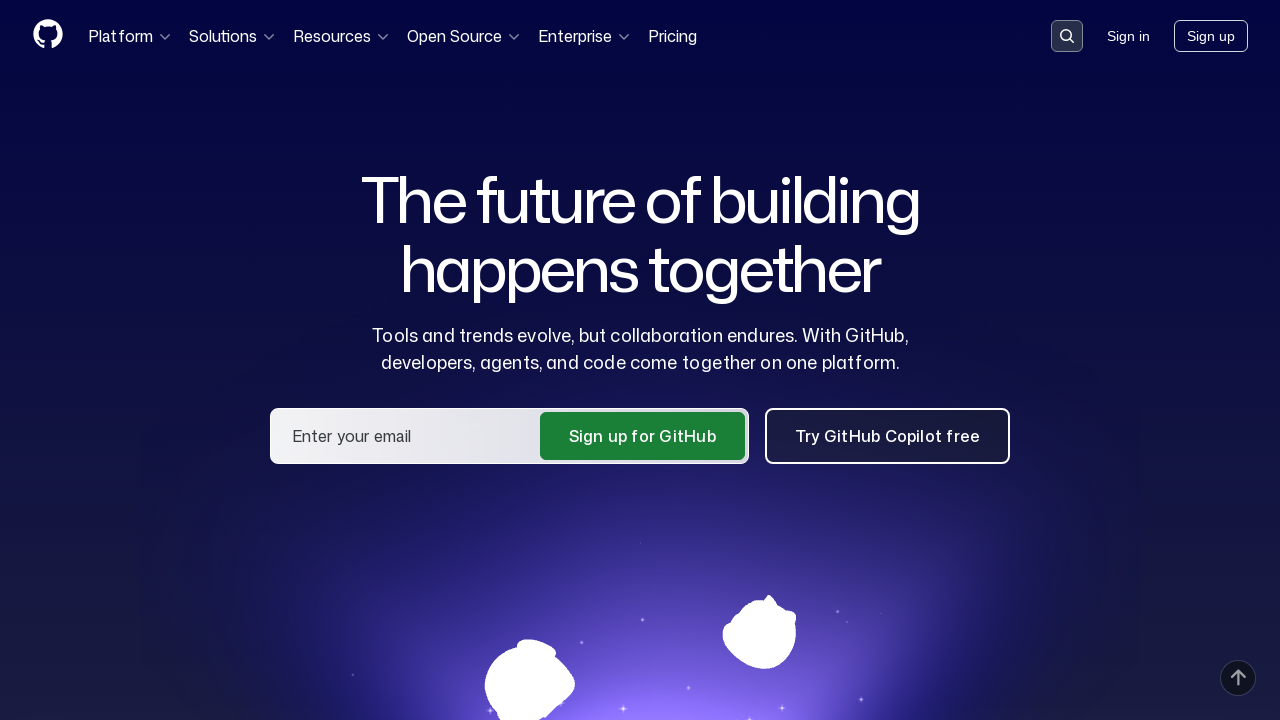